Navigates through multiple Study and International pages to verify they load correctly

Starting URL: https://www.flinders.edu.au/study

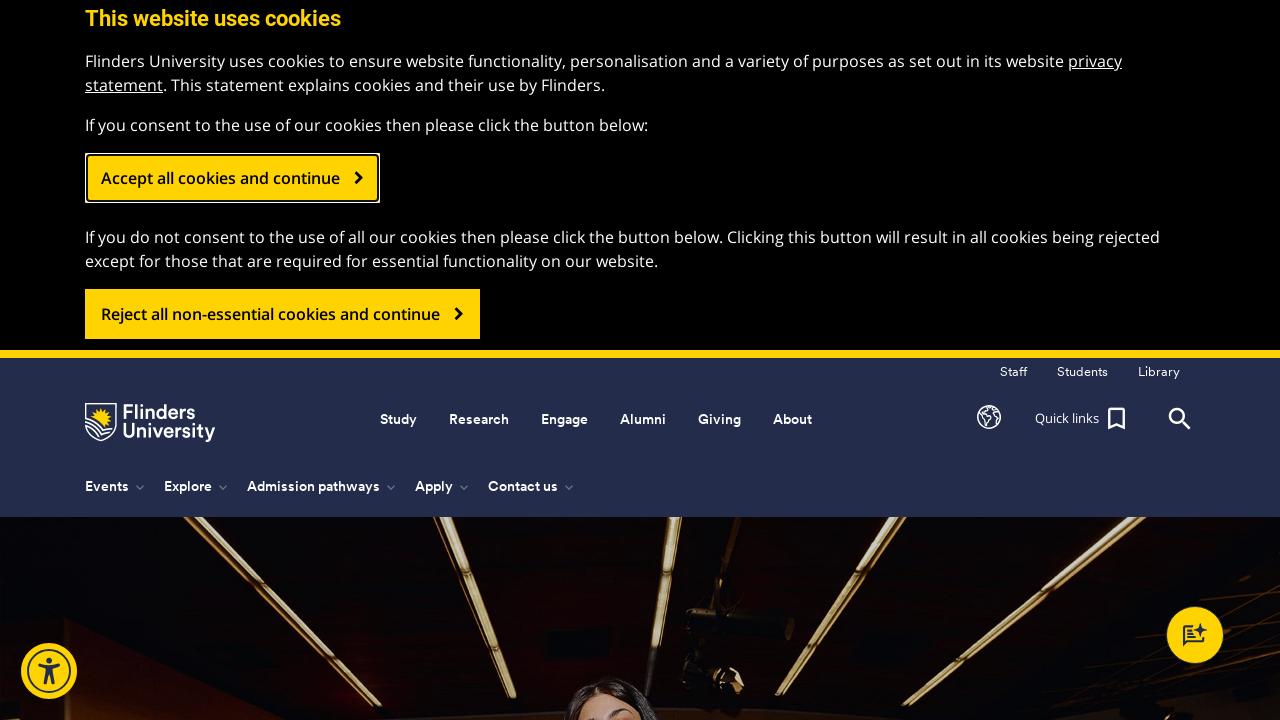

Navigated to Study Arts page
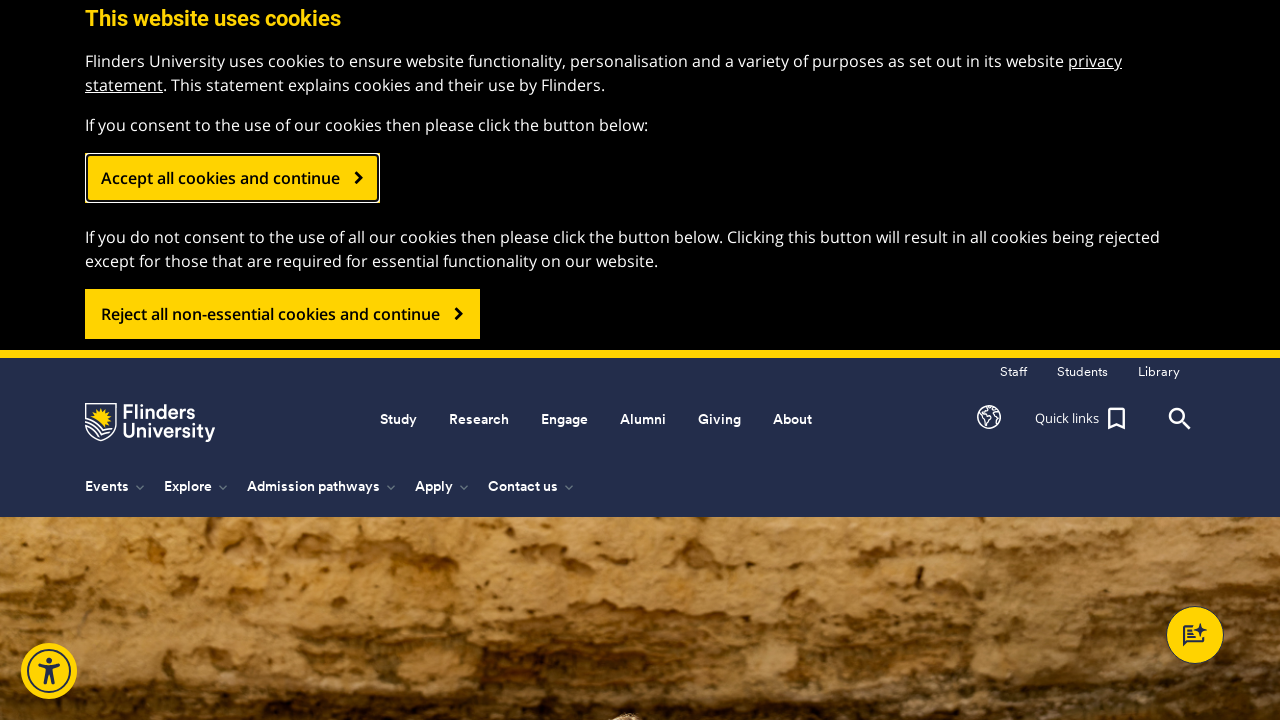

Navigated to Study Business, Commerce & Management page
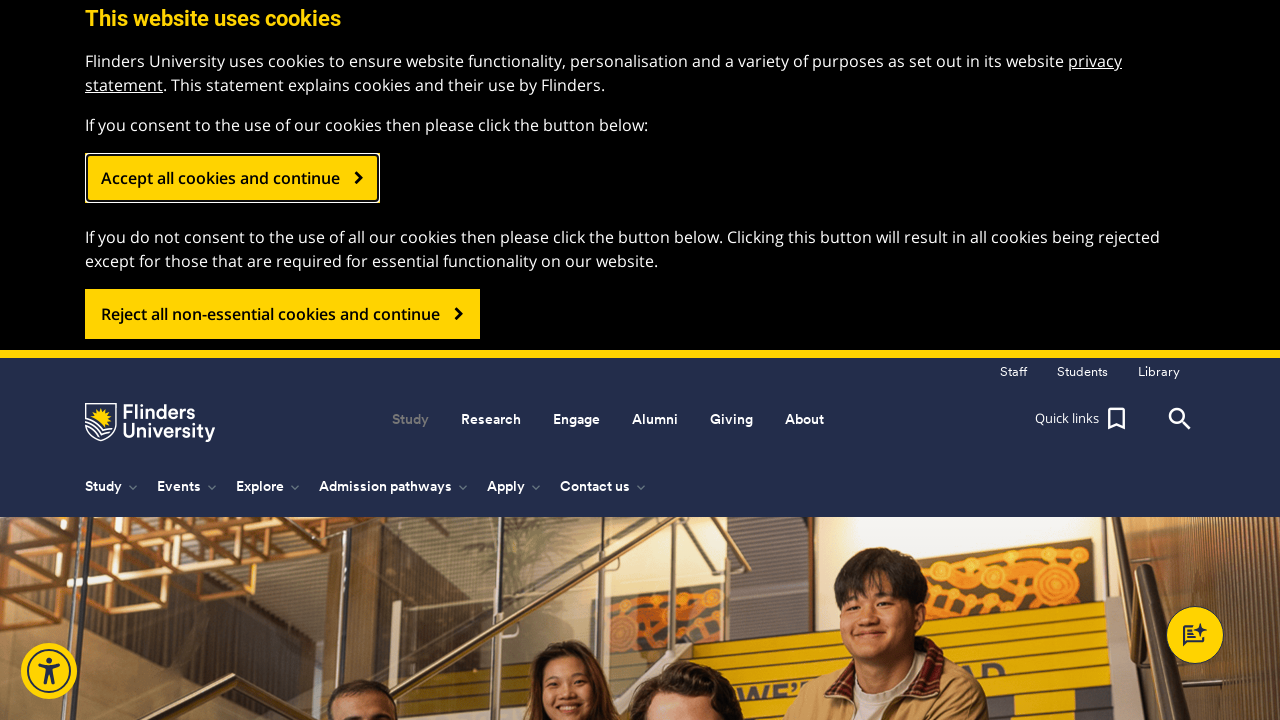

Navigated to International page
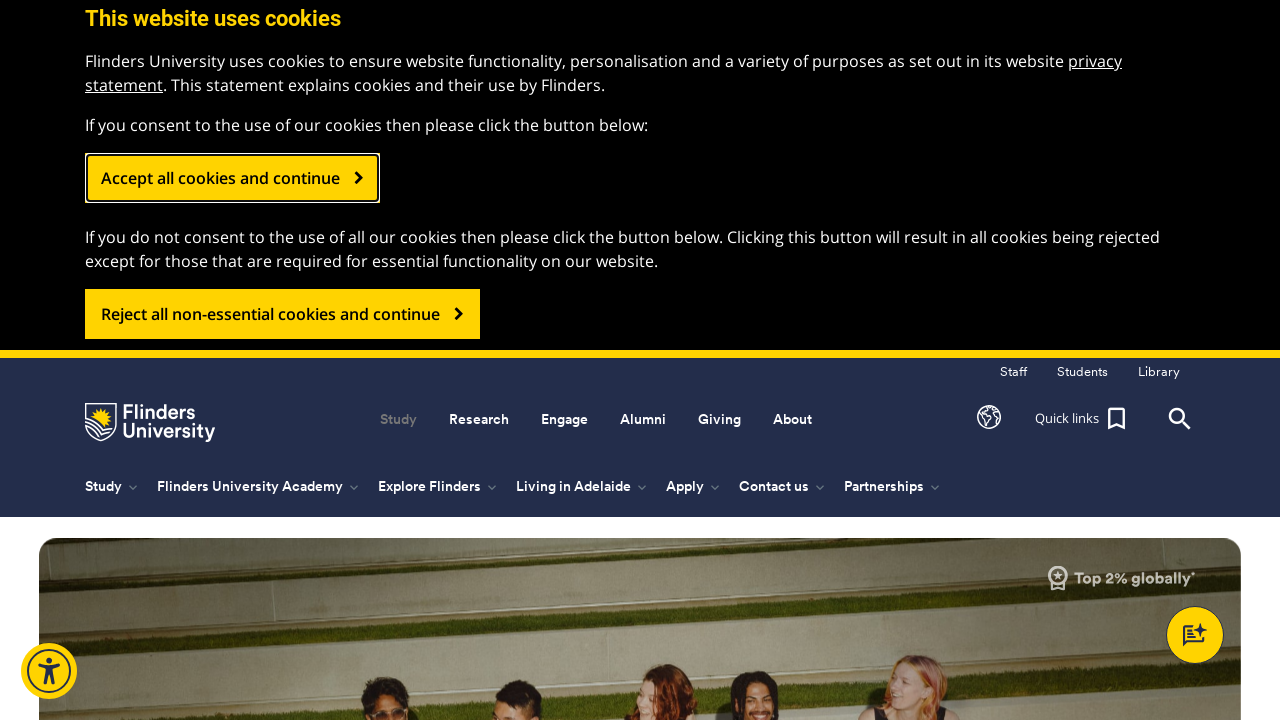

Navigated to International Arts page
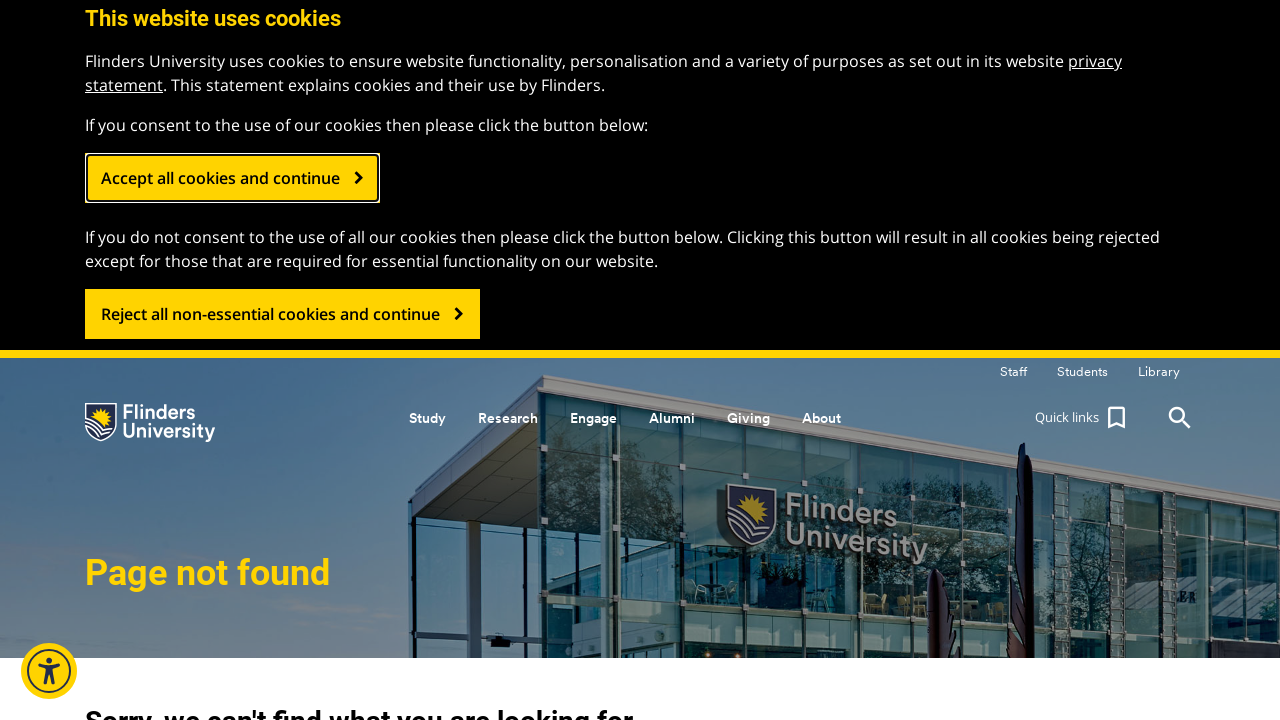

Navigated to International Business, Commerce & Management page
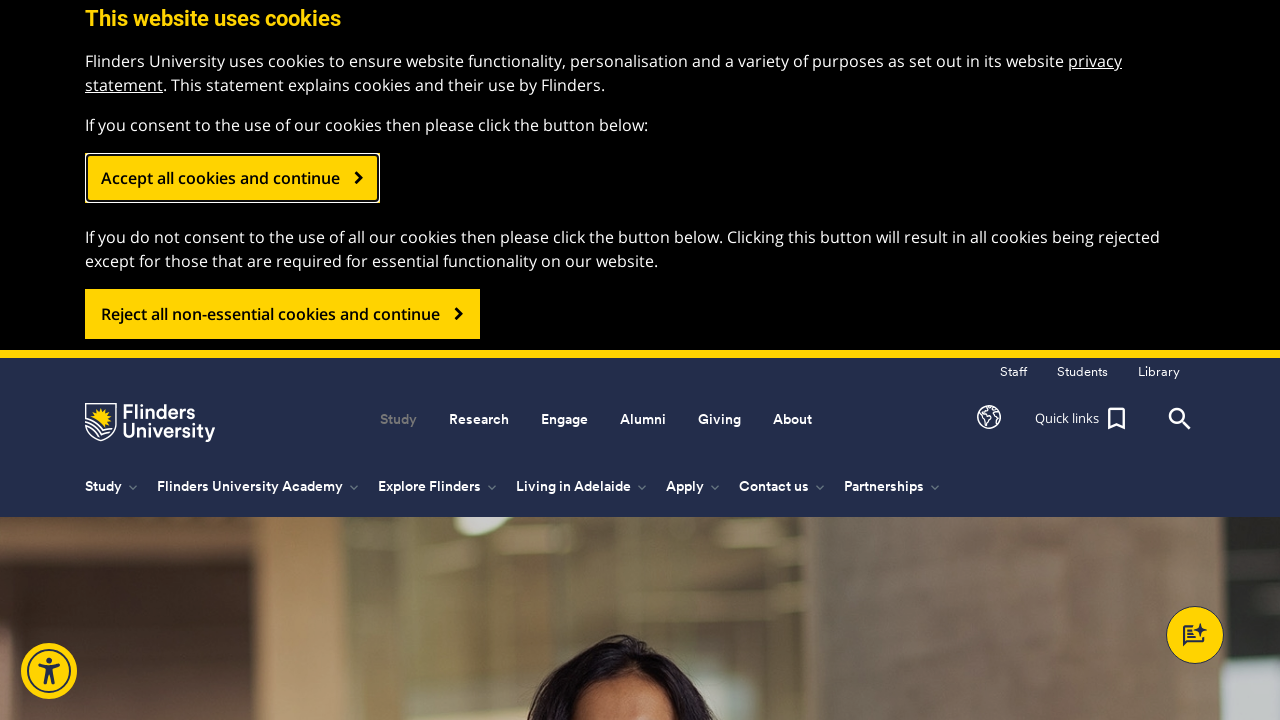

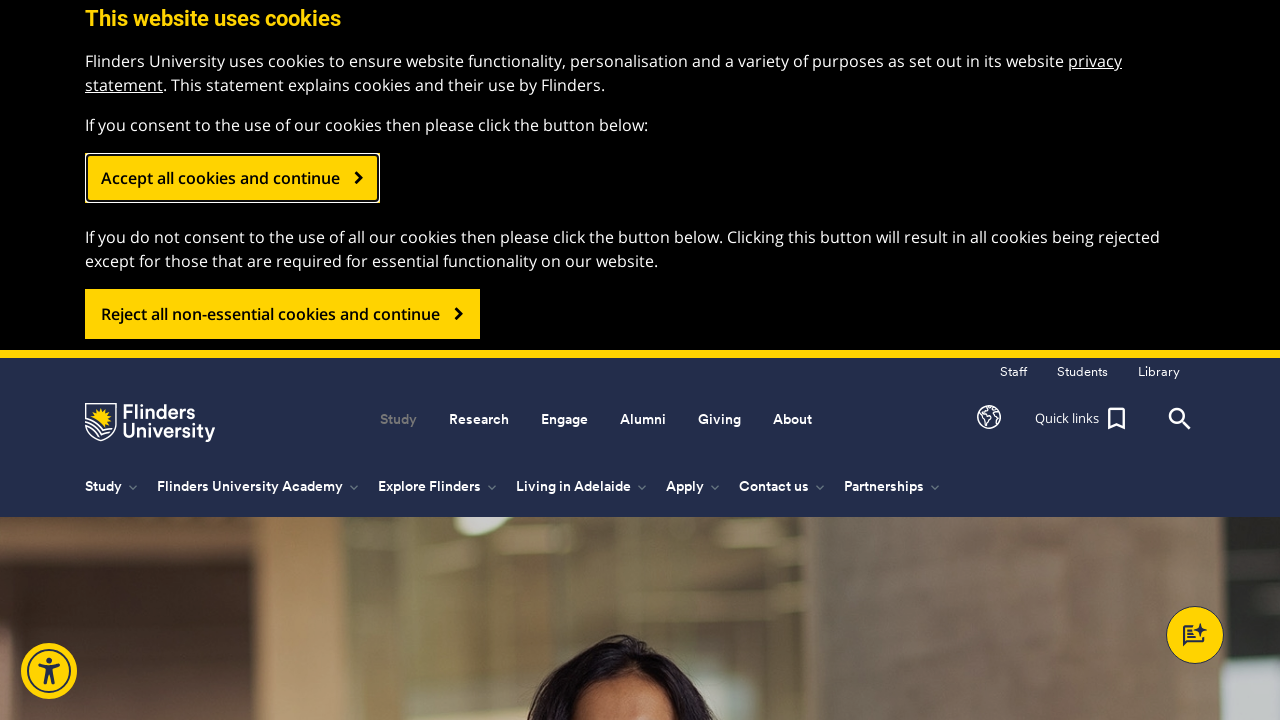